Tests webpage by counting total links, footer links, and validating links in the first footer section for broken URLs

Starting URL: https://rahulshettyacademy.com/AutomationPractice/

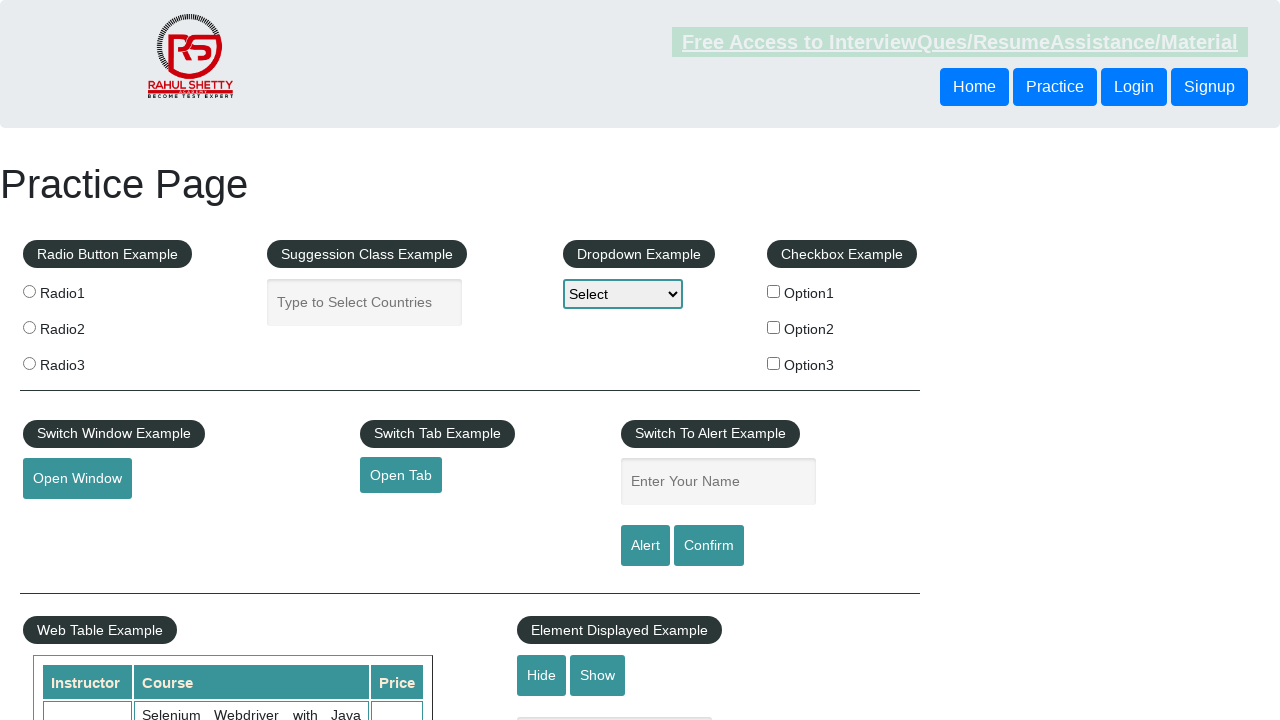

Counted total links on page
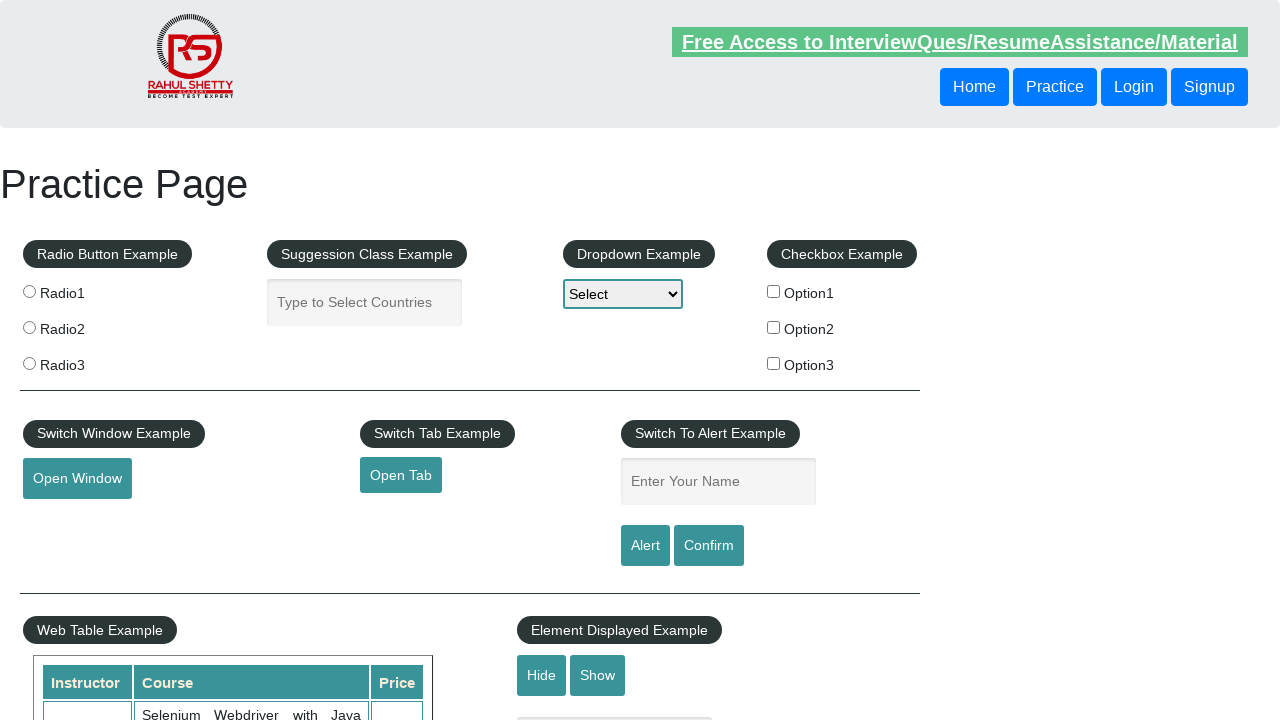

Located footer element with class 'gf-t'
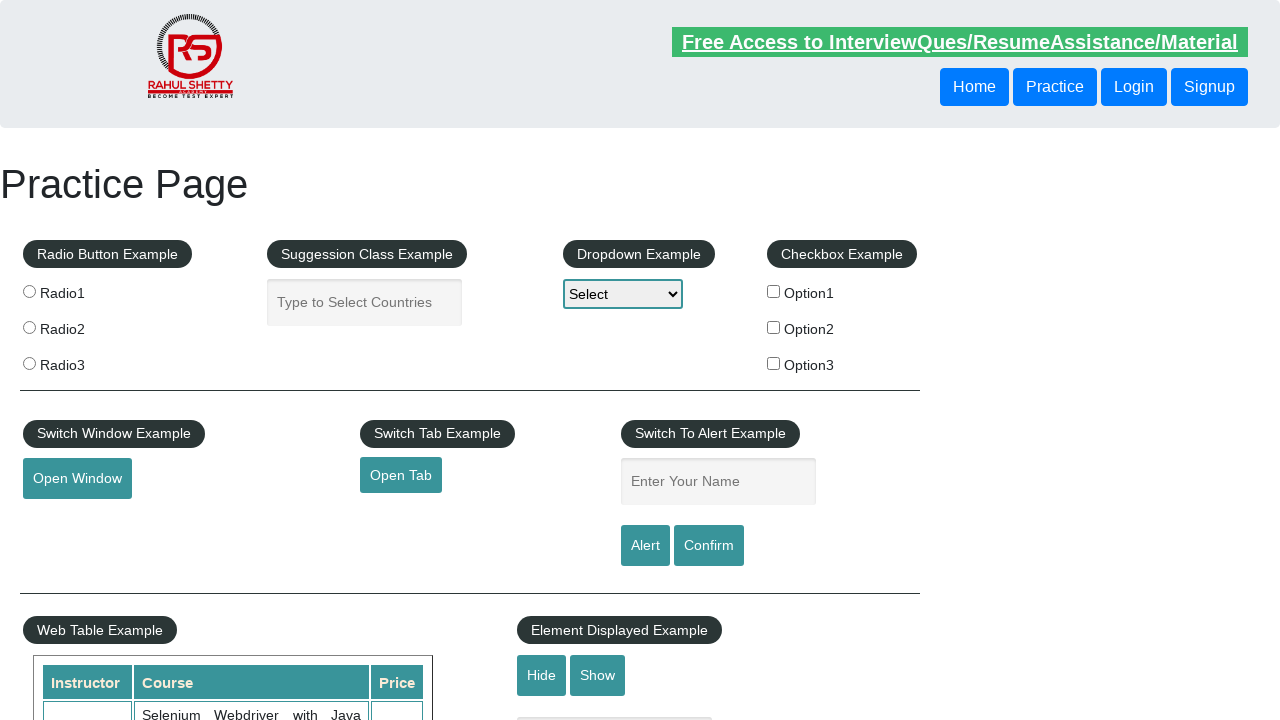

Counted total links in footer
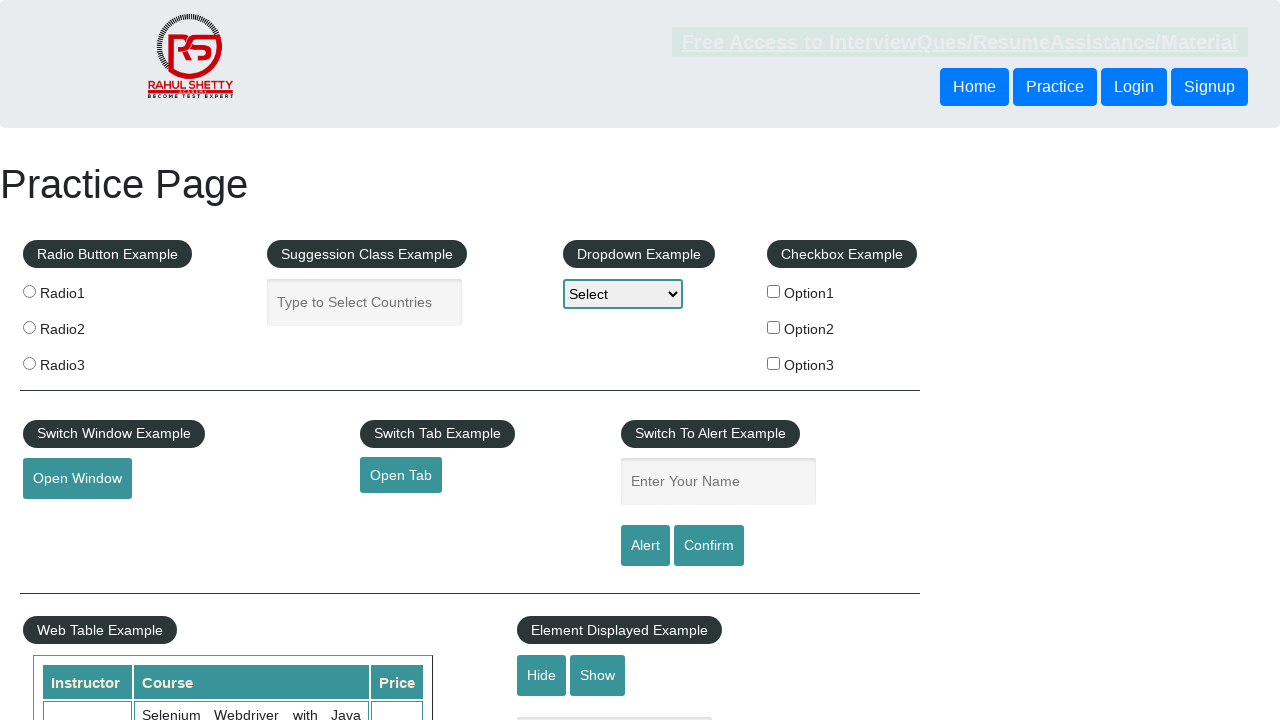

Located first column of footer table
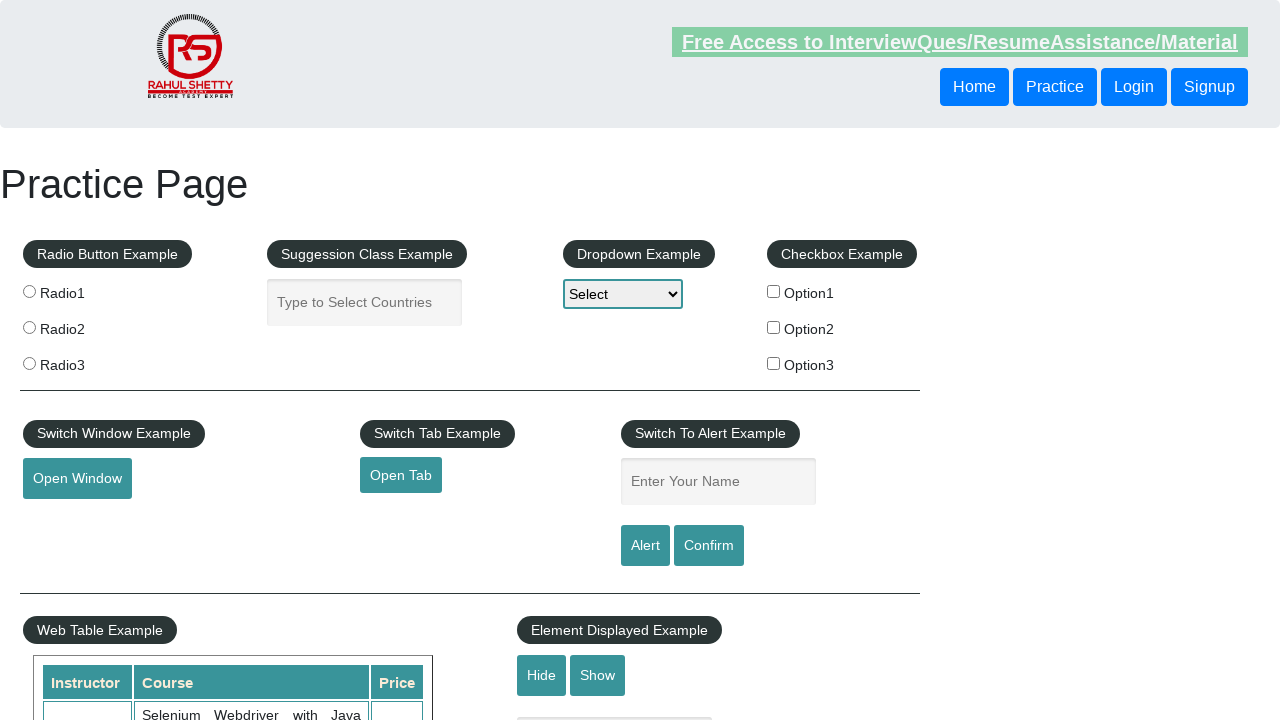

Retrieved all links from first footer column
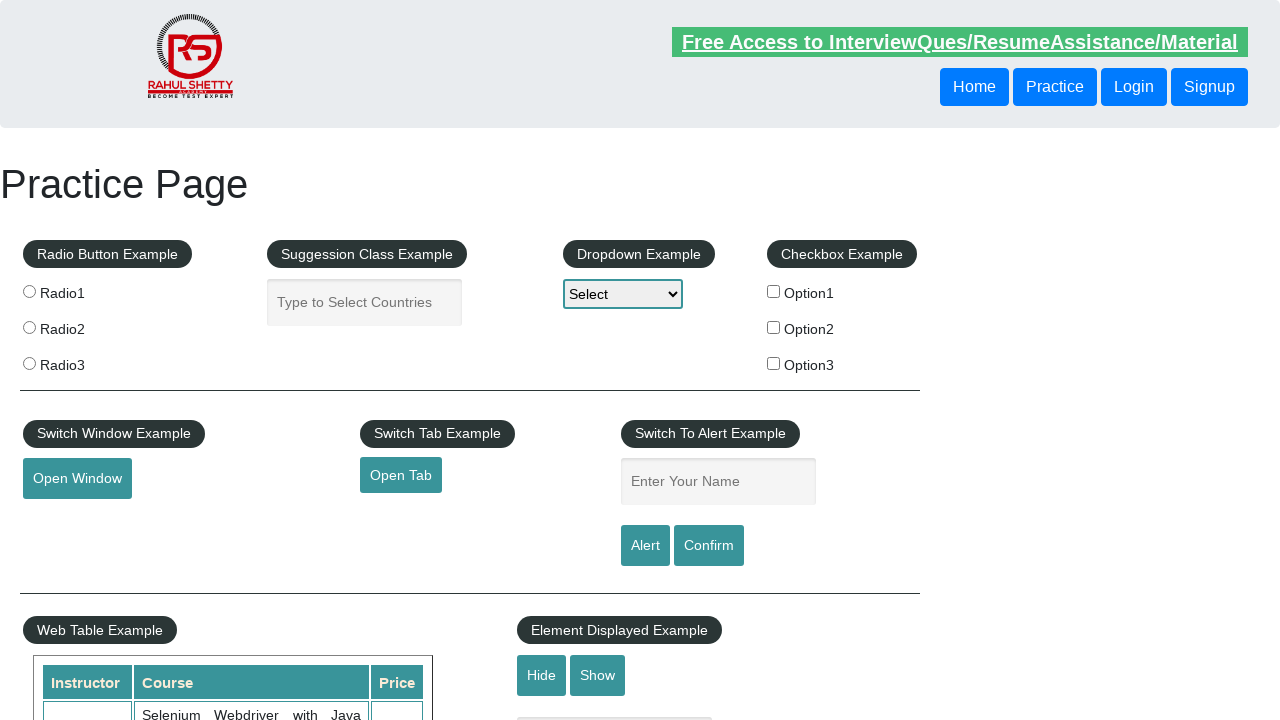

Retrieved href attribute from footer link: #
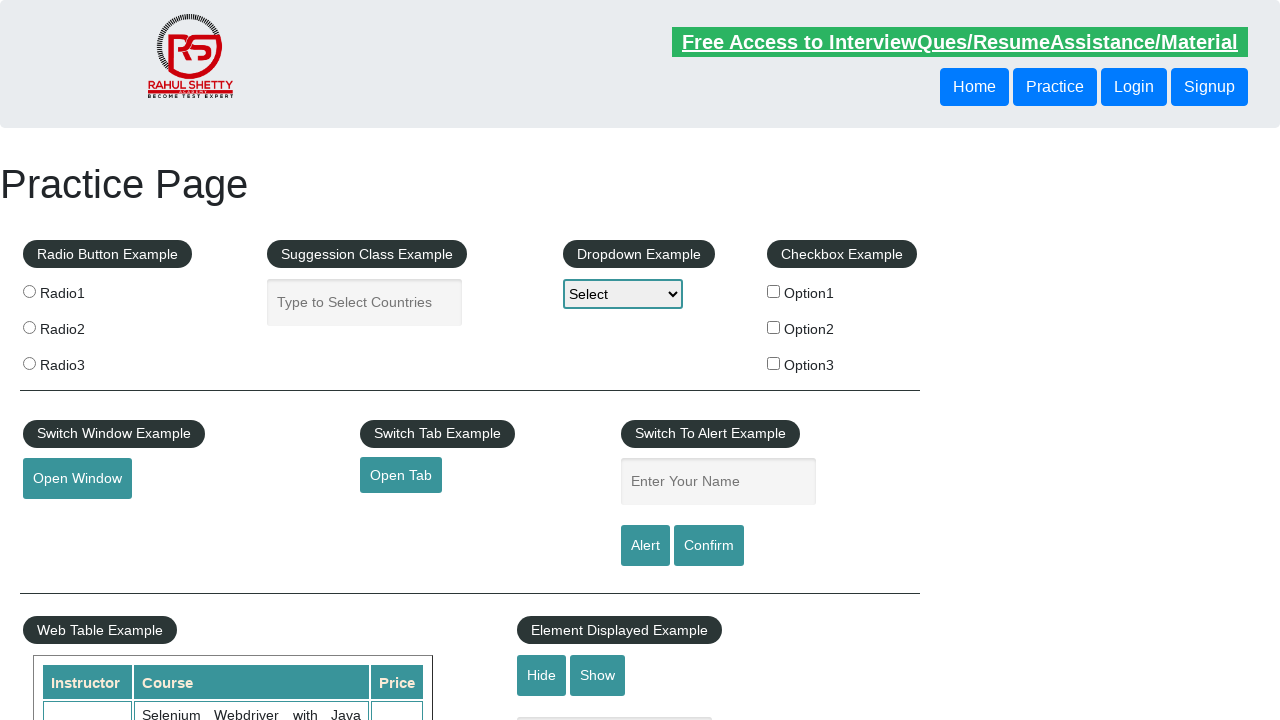

Link validation failed for #
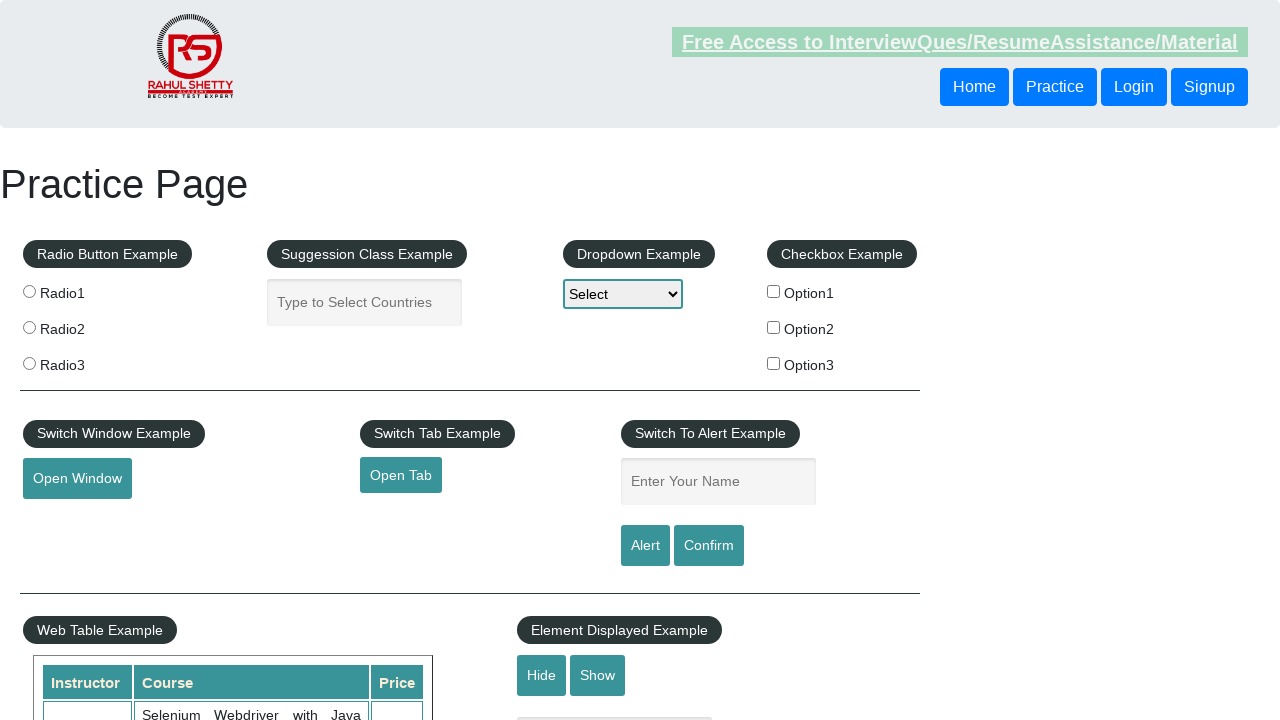

Retrieved href attribute from footer link: http://www.restapitutorial.com/
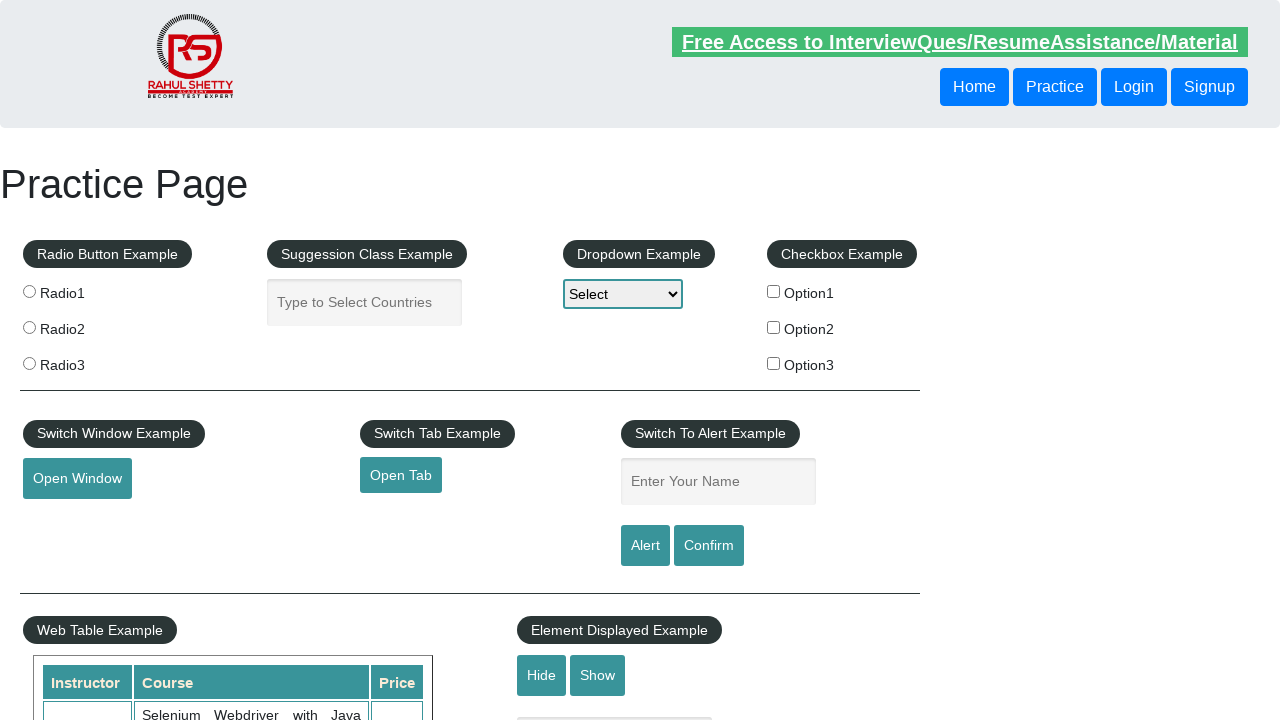

Validated link http://www.restapitutorial.com/ with HTTP status 200
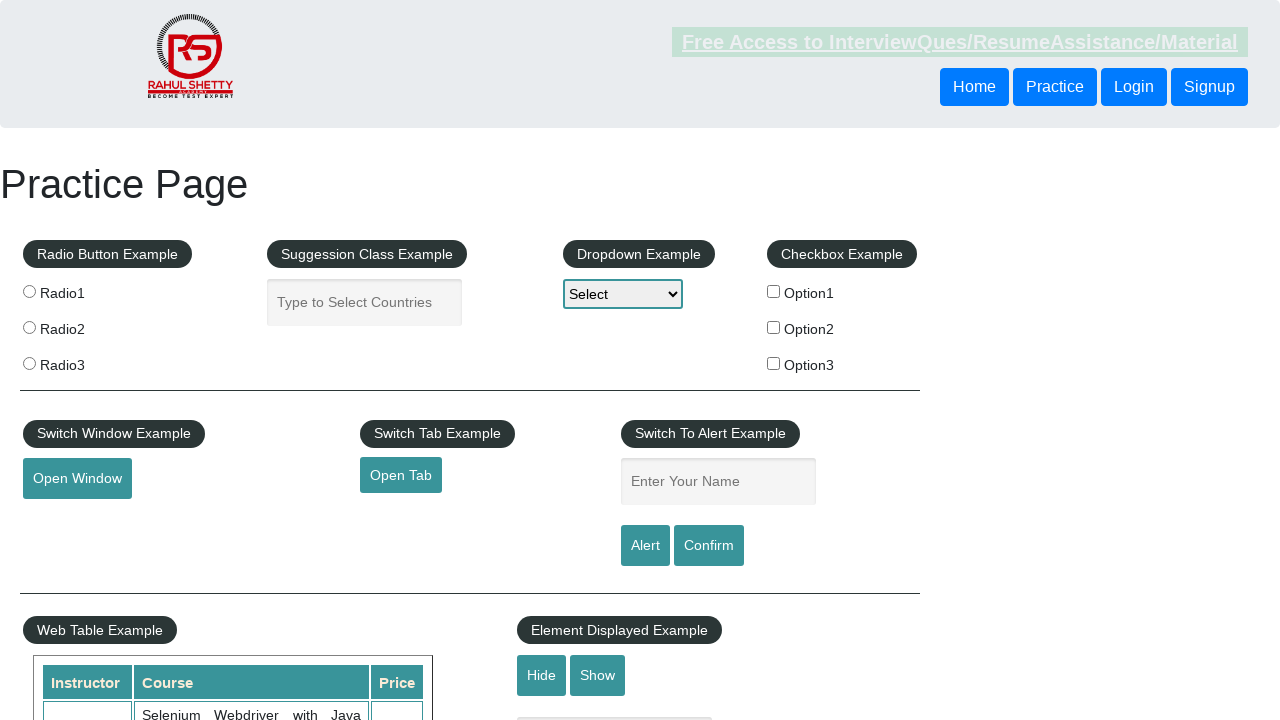

Retrieved href attribute from footer link: https://www.soapui.org/
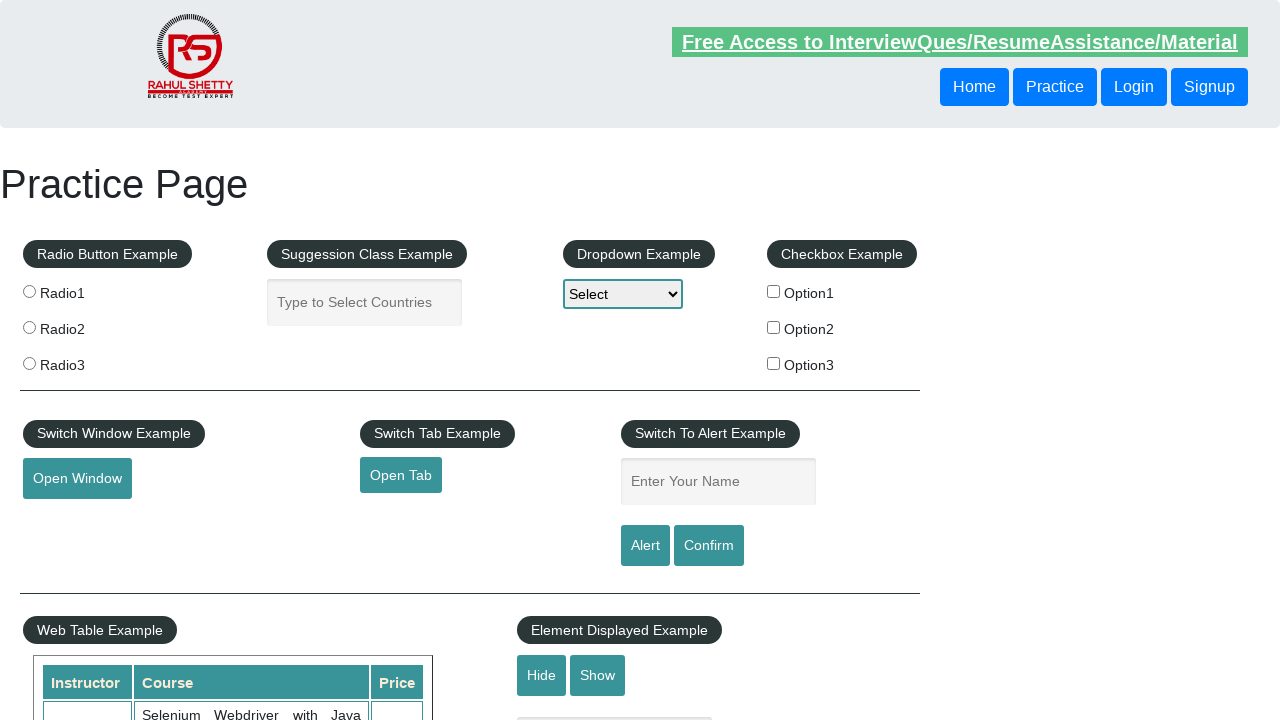

Validated link https://www.soapui.org/ with HTTP status 200
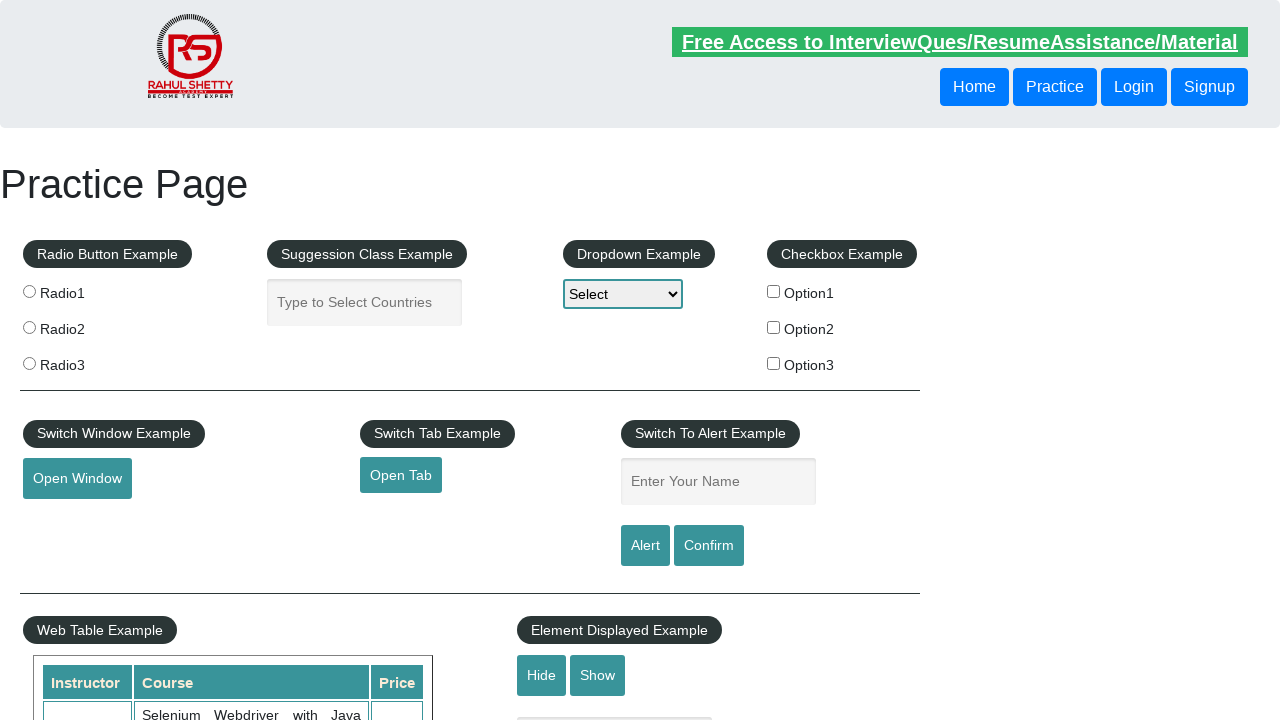

Retrieved href attribute from footer link: https://courses.rahulshettyacademy.com/p/appium-tutorial
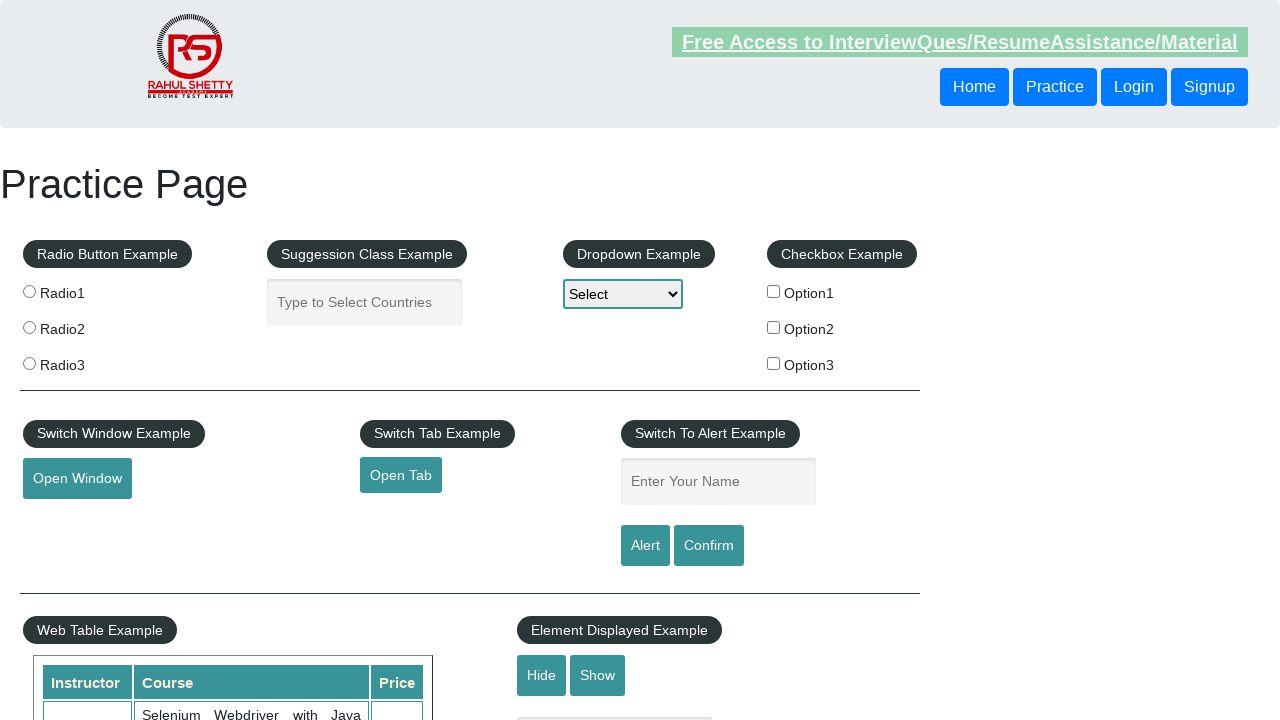

Validated link https://courses.rahulshettyacademy.com/p/appium-tutorial with HTTP status 200
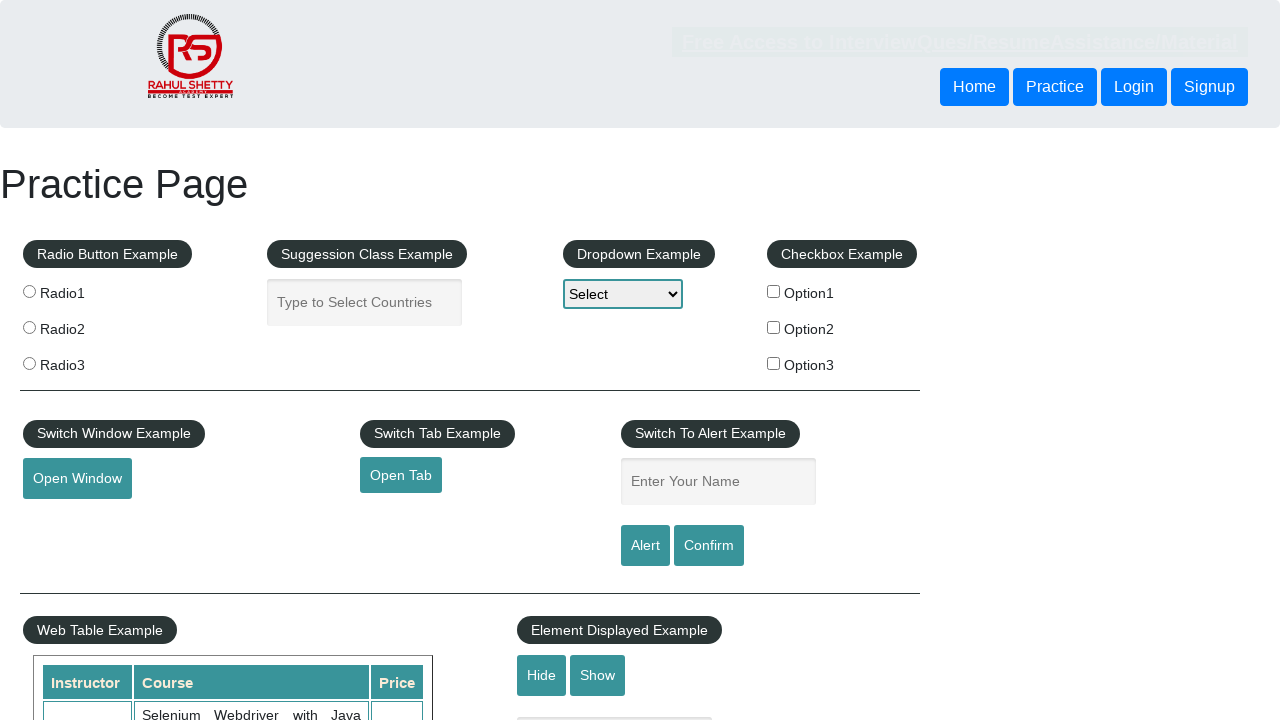

Retrieved href attribute from footer link: https://jmeter.apache.org/
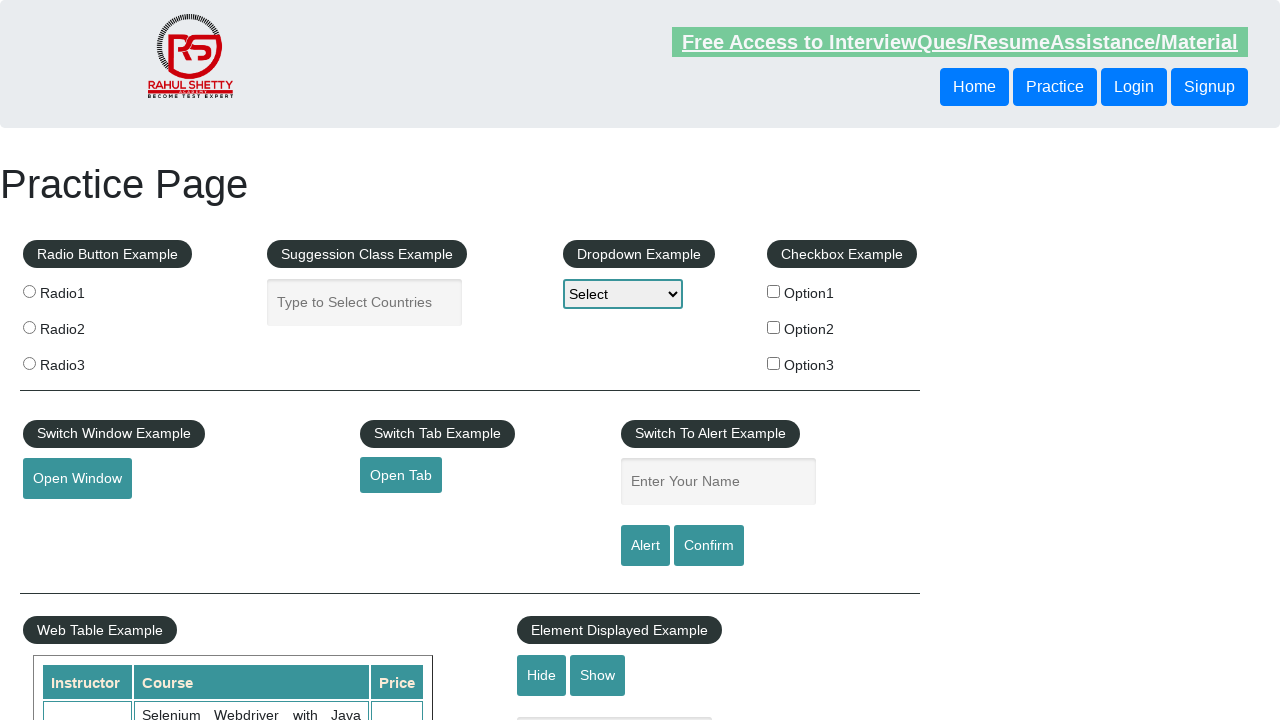

Validated link https://jmeter.apache.org/ with HTTP status 200
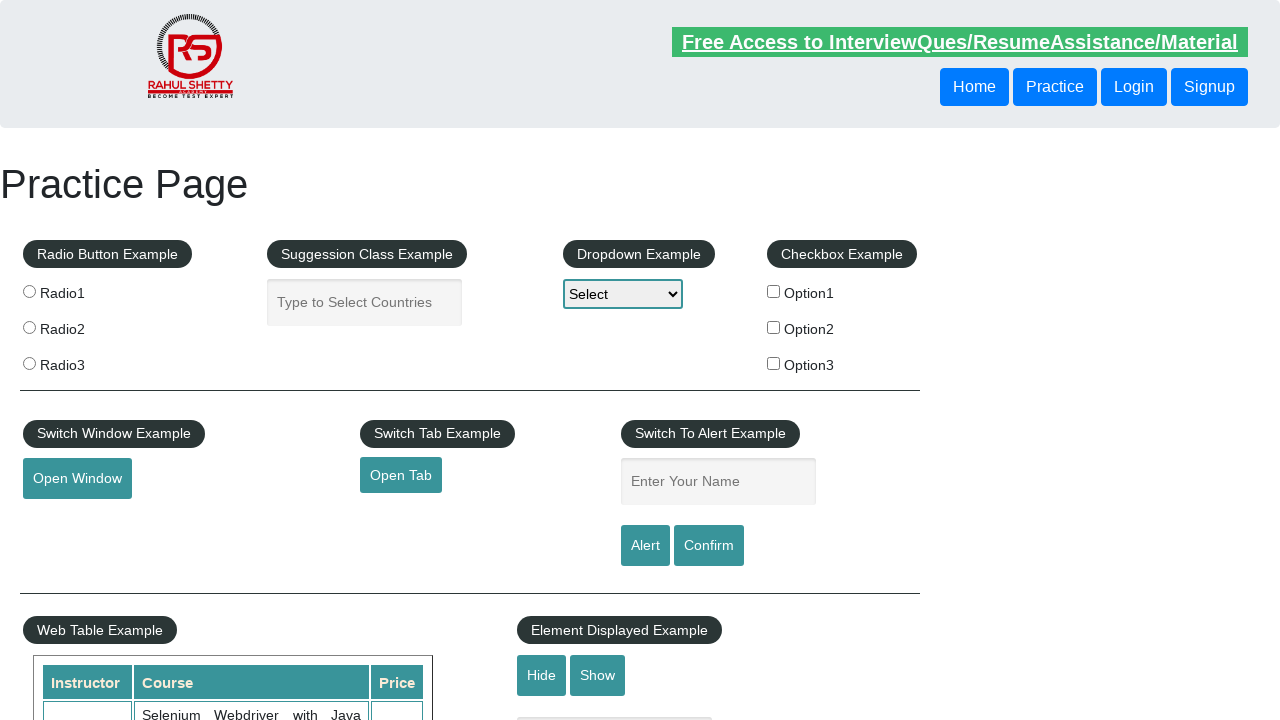

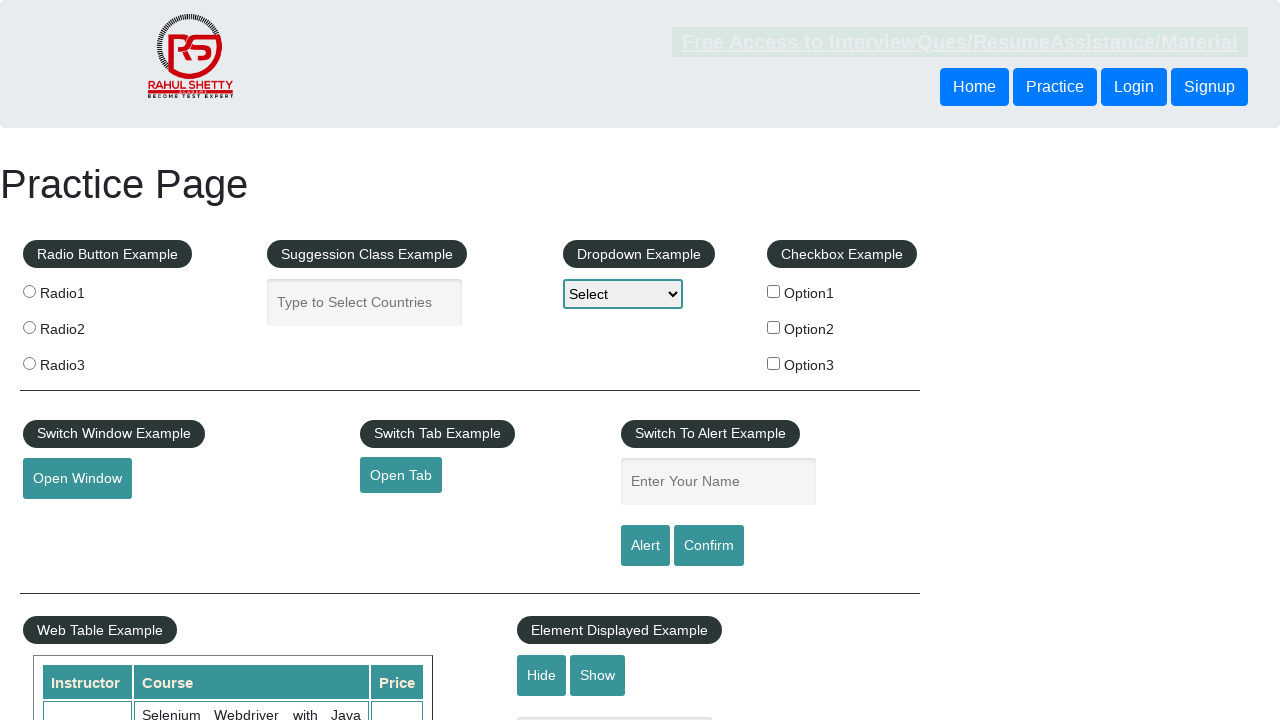